Tests opening a new tab and verifying the message displayed on the sample page

Starting URL: https://demoqa.com/browser-windows

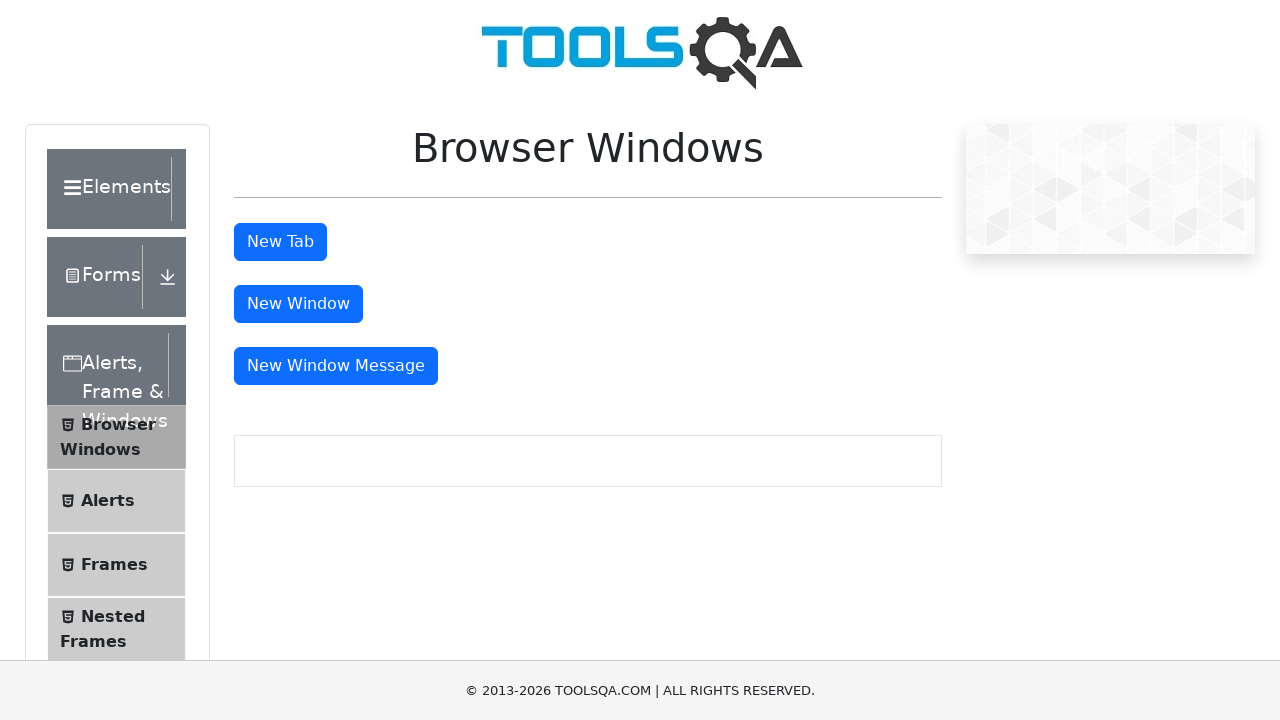

Located new tab button element
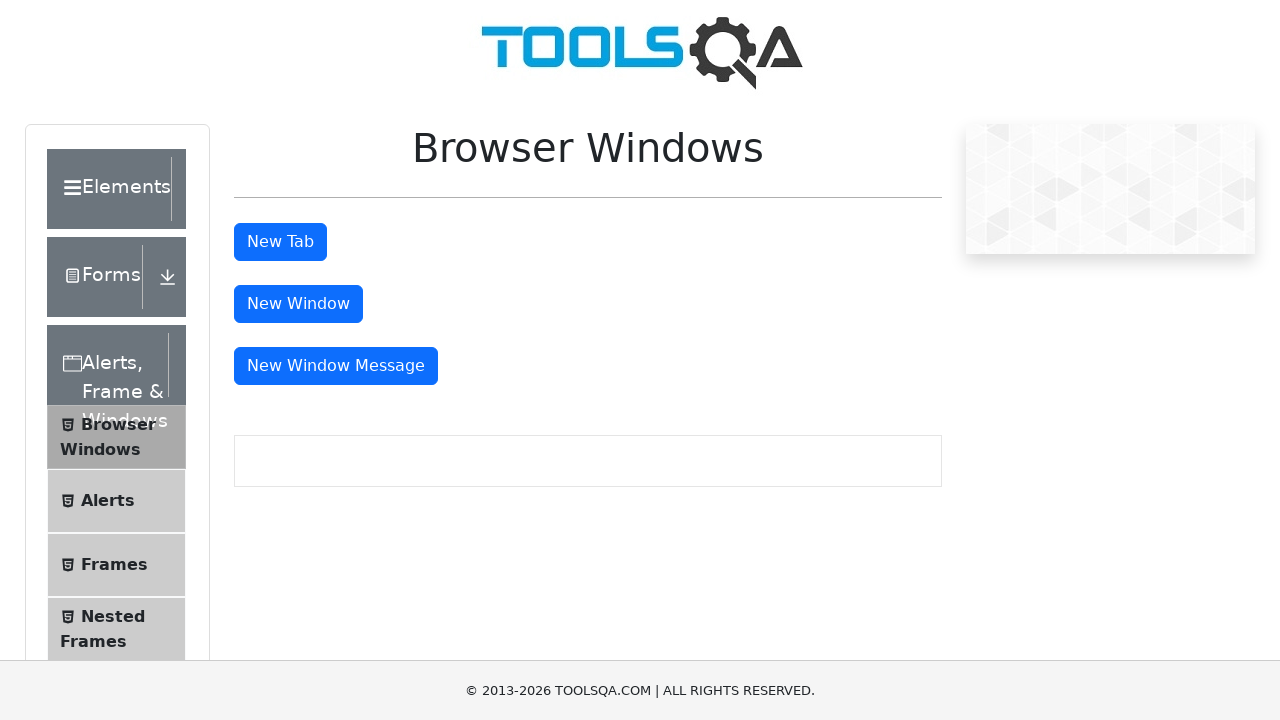

Verified new tab button is enabled
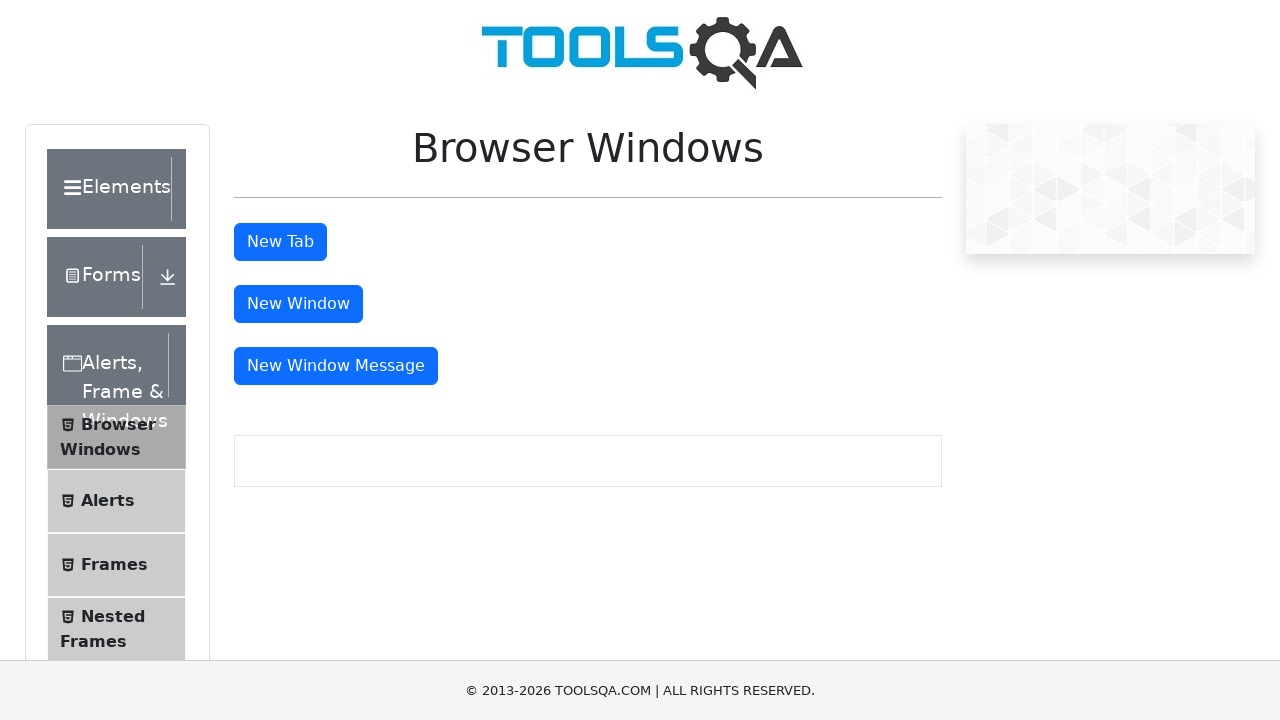

Clicked new tab button and new tab opened at (280, 242) on xpath=//button[@id='tabButton']
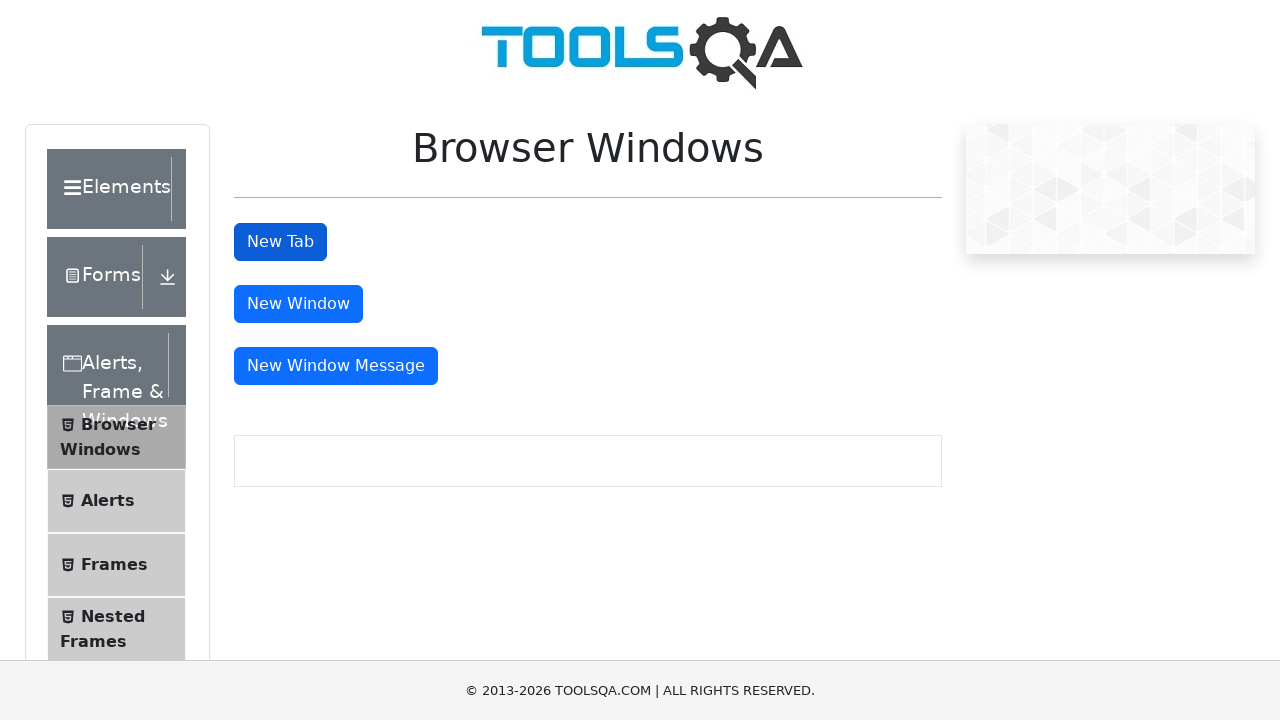

Captured new tab page object
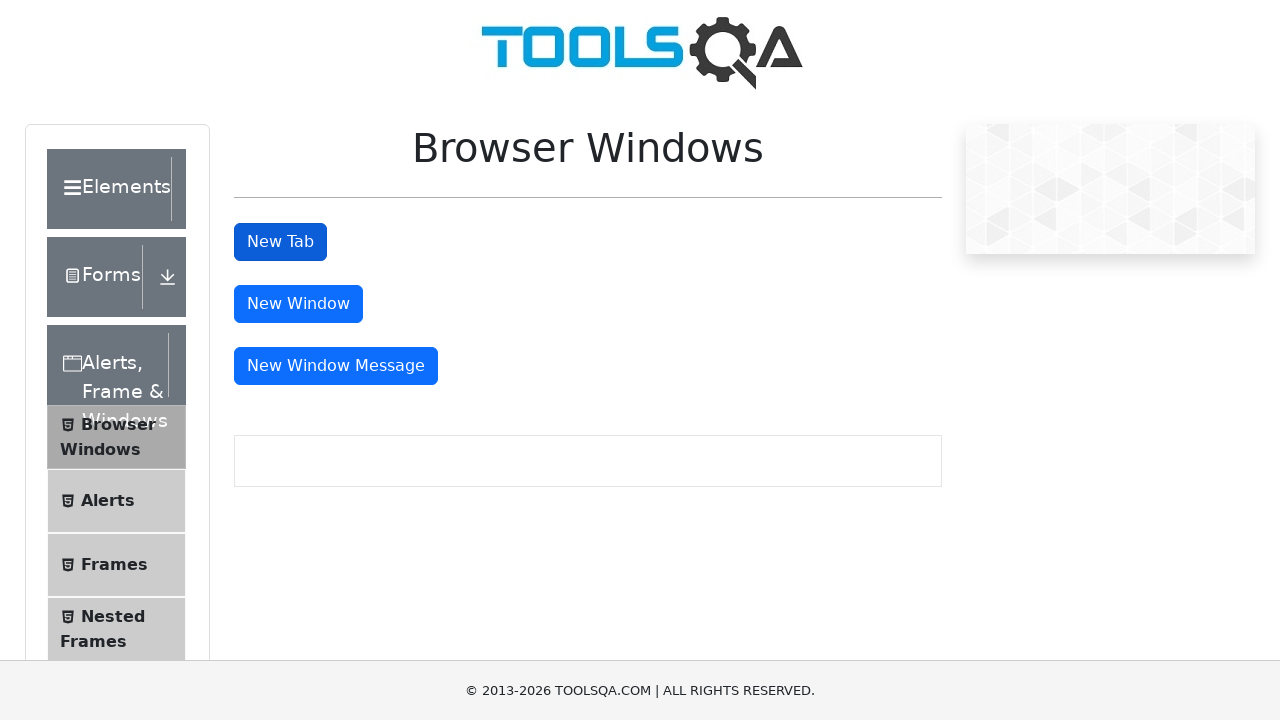

New tab page loaded completely
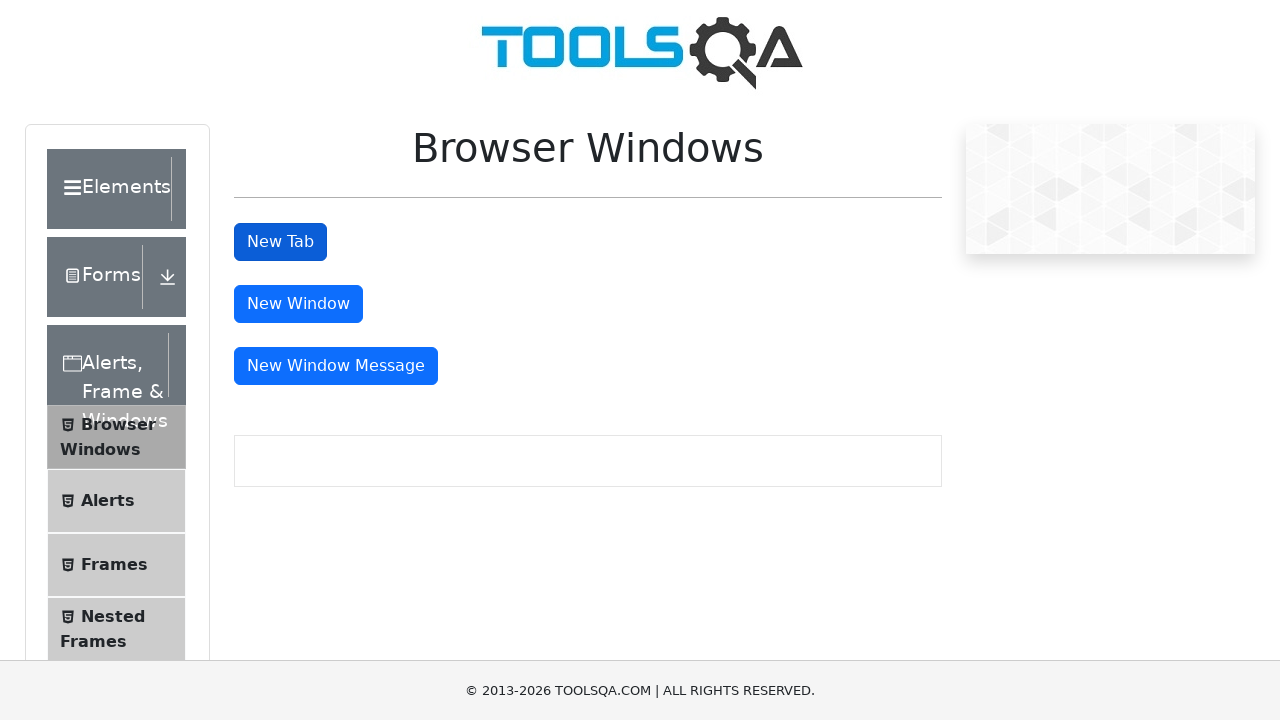

Located sample heading element on new tab
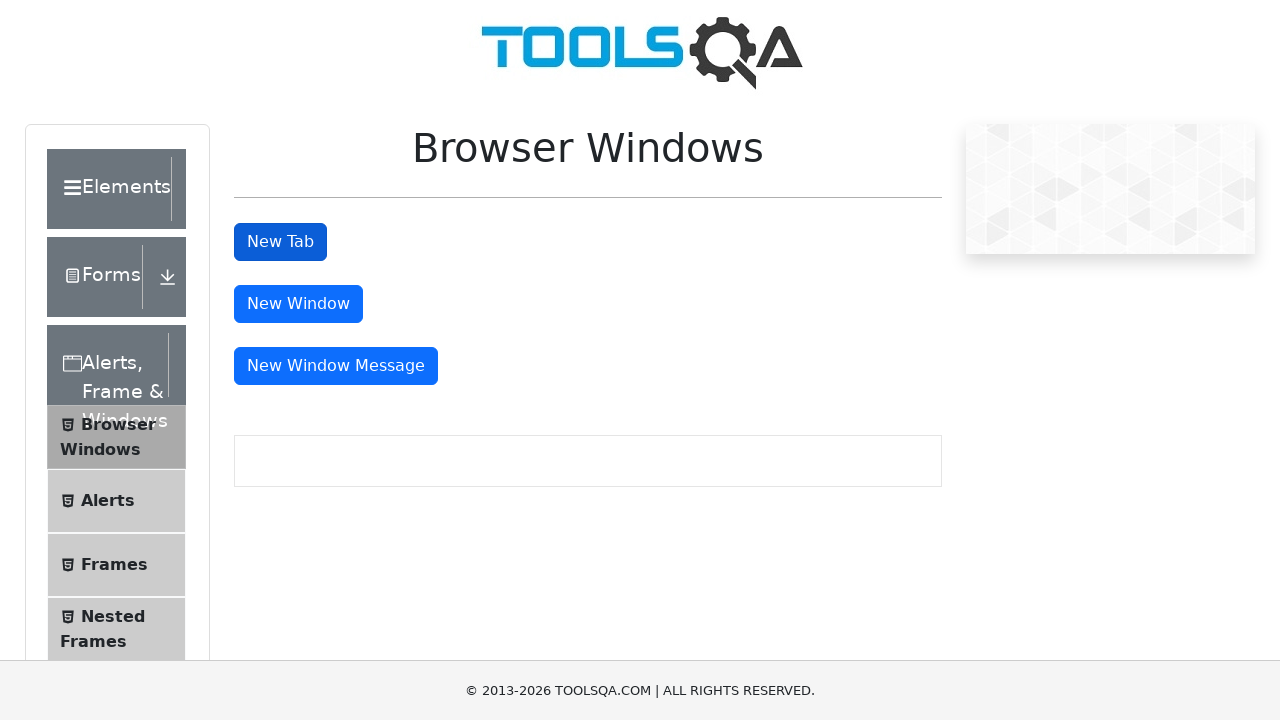

Retrieved heading text: 'This is a sample page'
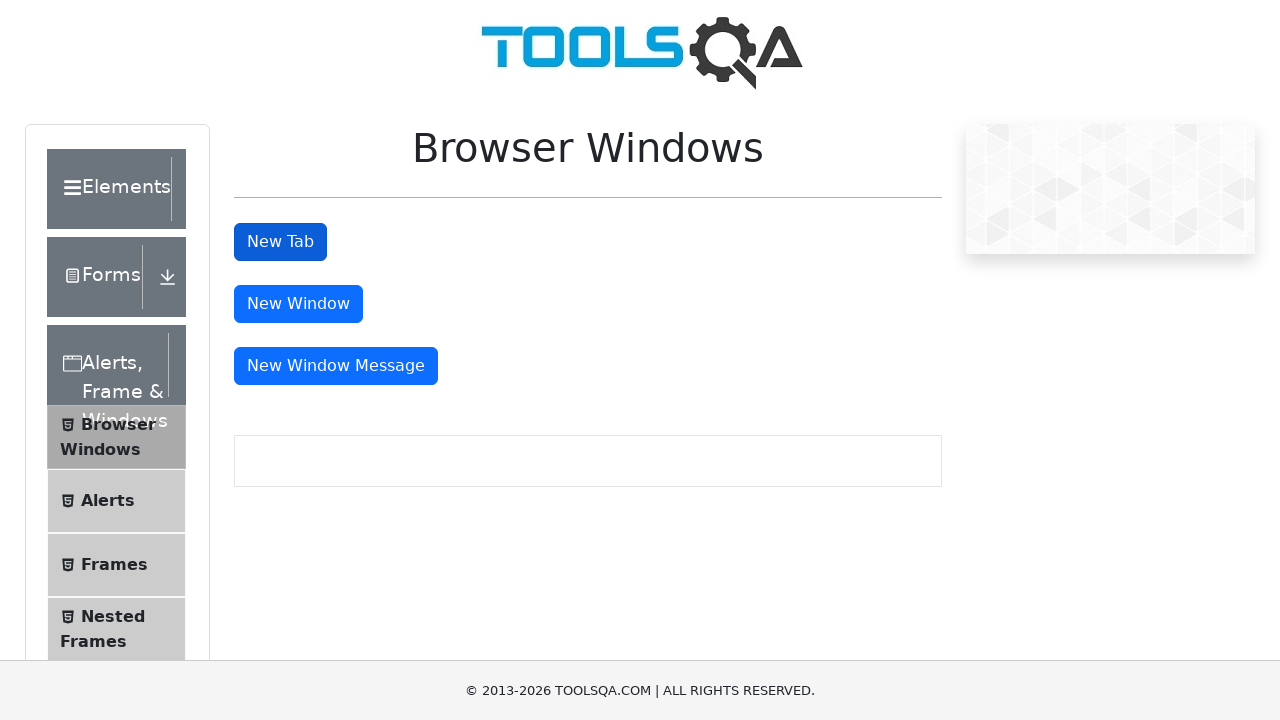

Verified message 'This is a sample page' is displayed correctly
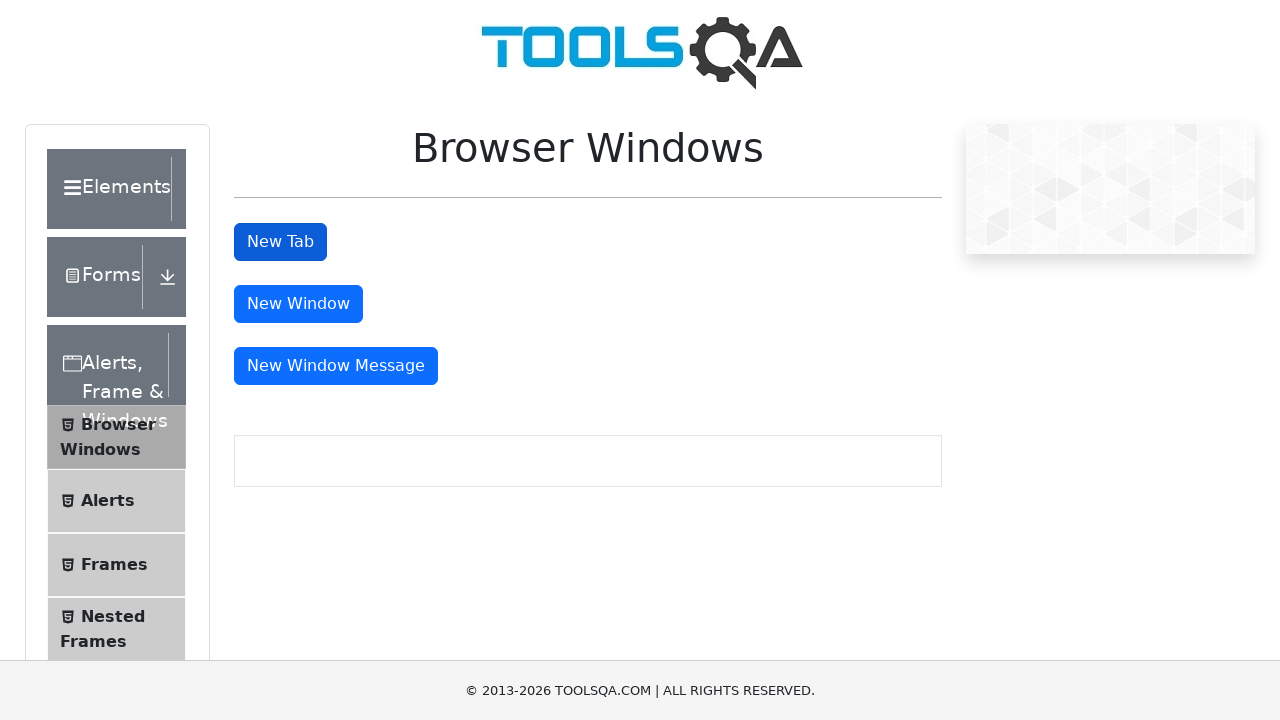

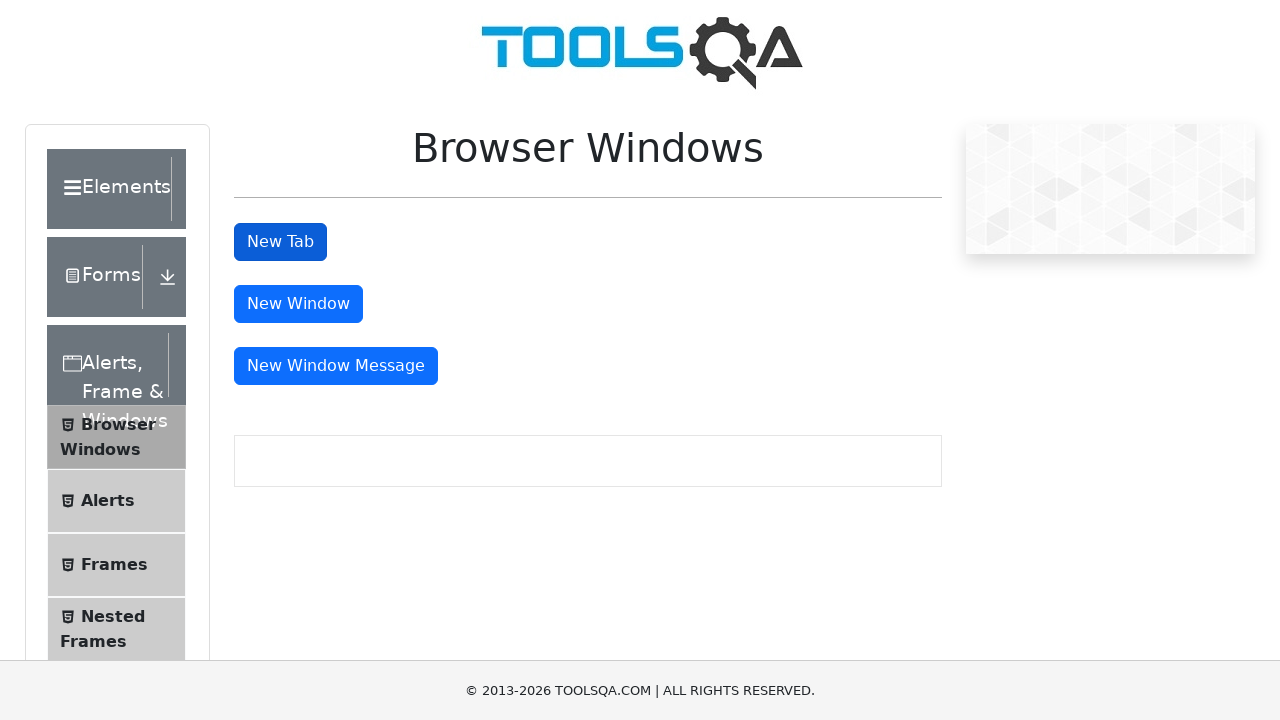